Tests dismissing a JavaScript confirmation alert on W3Schools example page by switching to iframe, triggering the alert, and dismissing it

Starting URL: https://www.w3schools.com/jsref/tryit.asp?filename=tryjsref_confirm

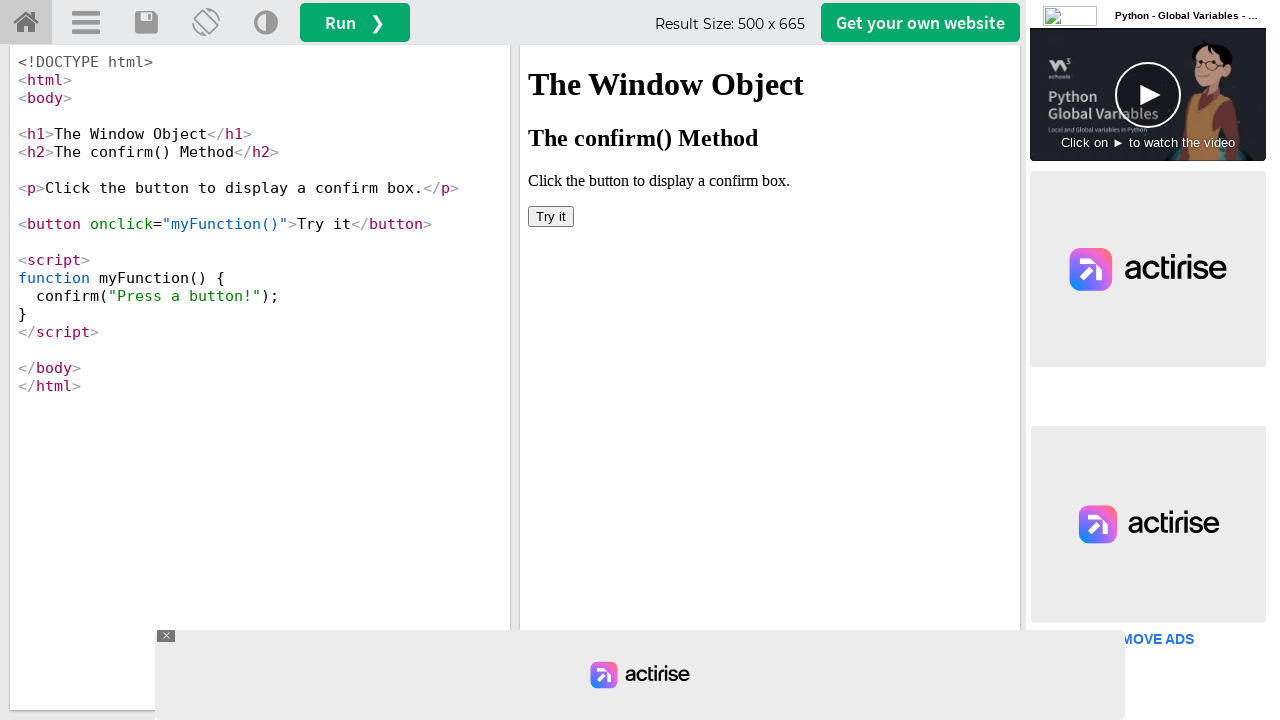

Located iframe containing the W3Schools example
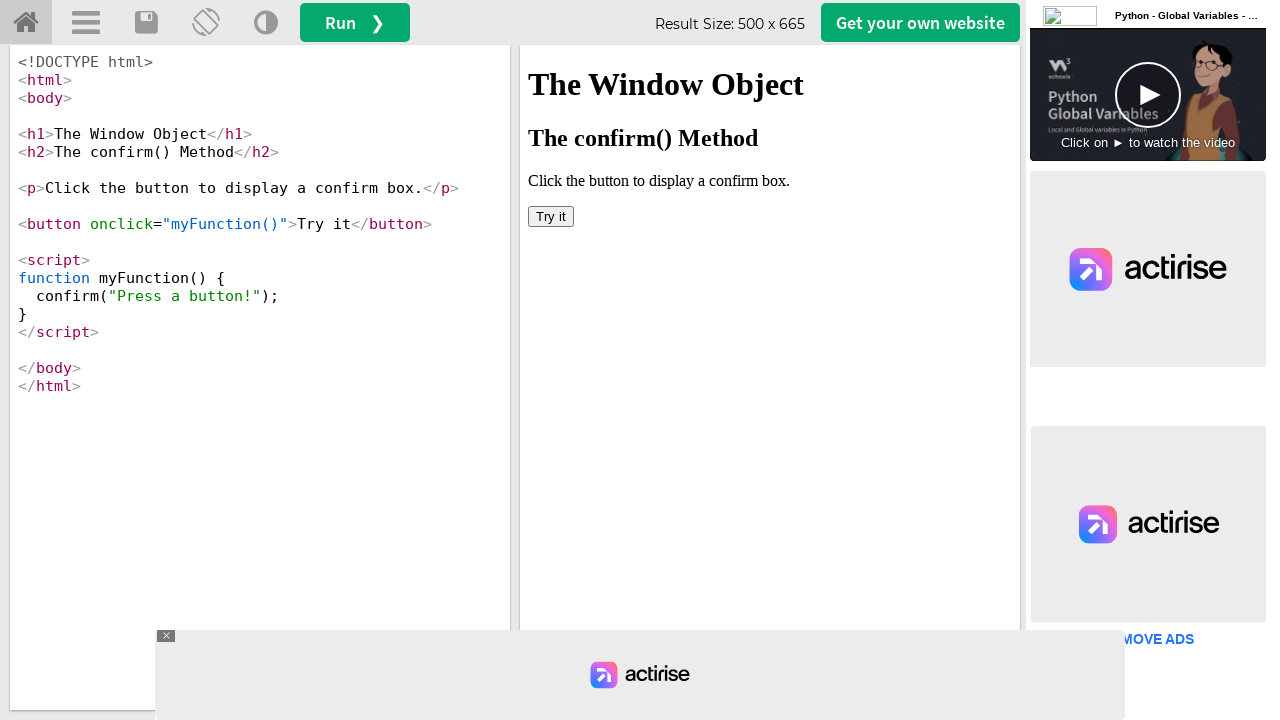

Clicked 'Try it' button to trigger confirmation alert at (551, 216) on iframe[name='iframeResult'] >> internal:control=enter-frame >> xpath=//button[.=
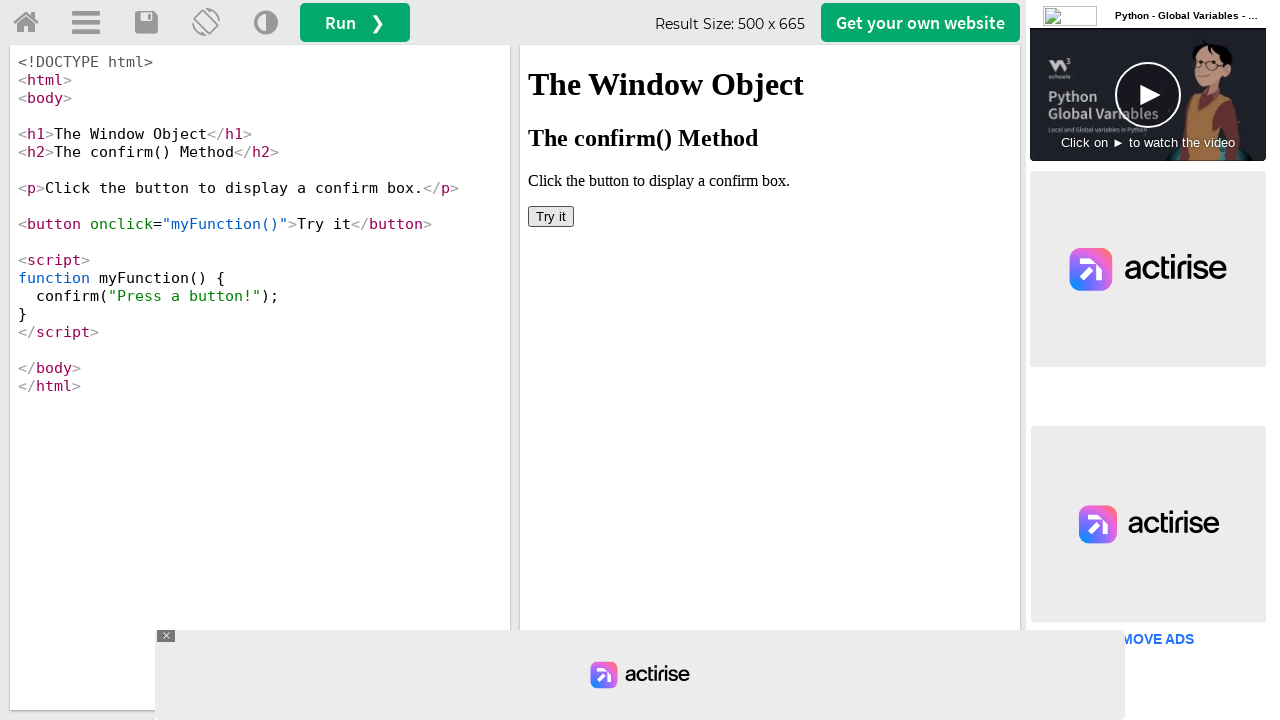

Set up dialog handler to dismiss the confirmation alert
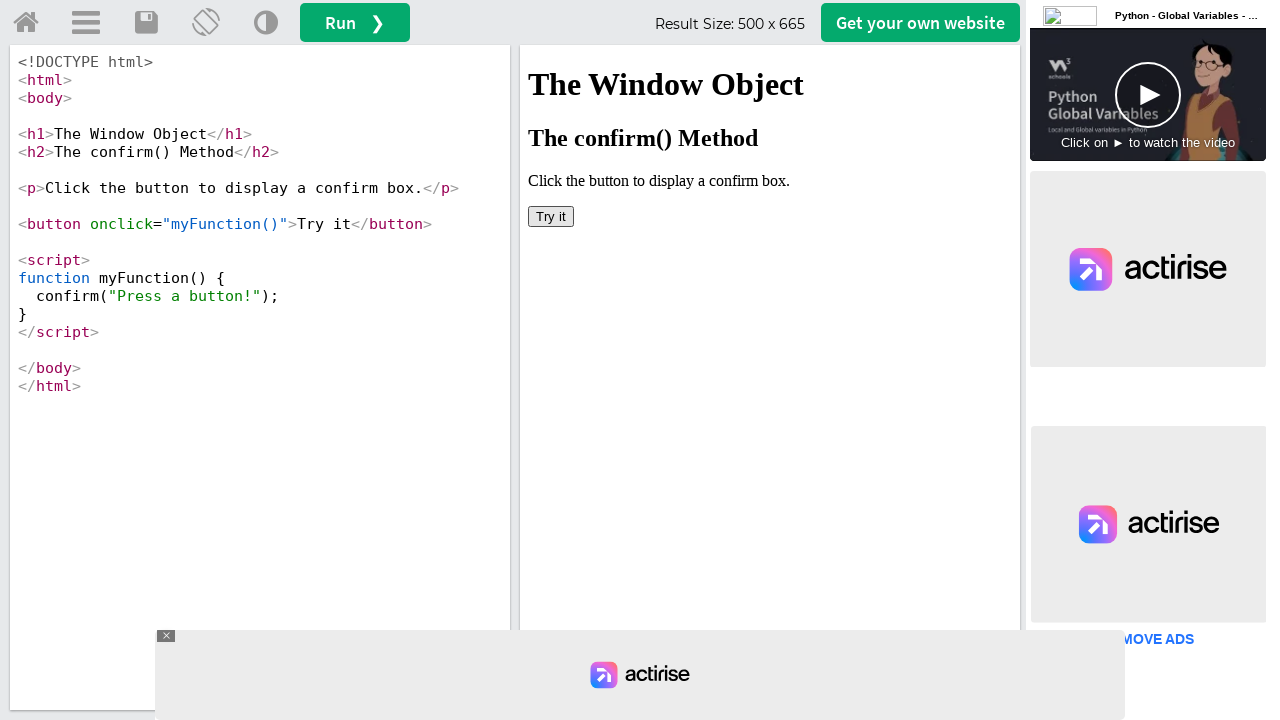

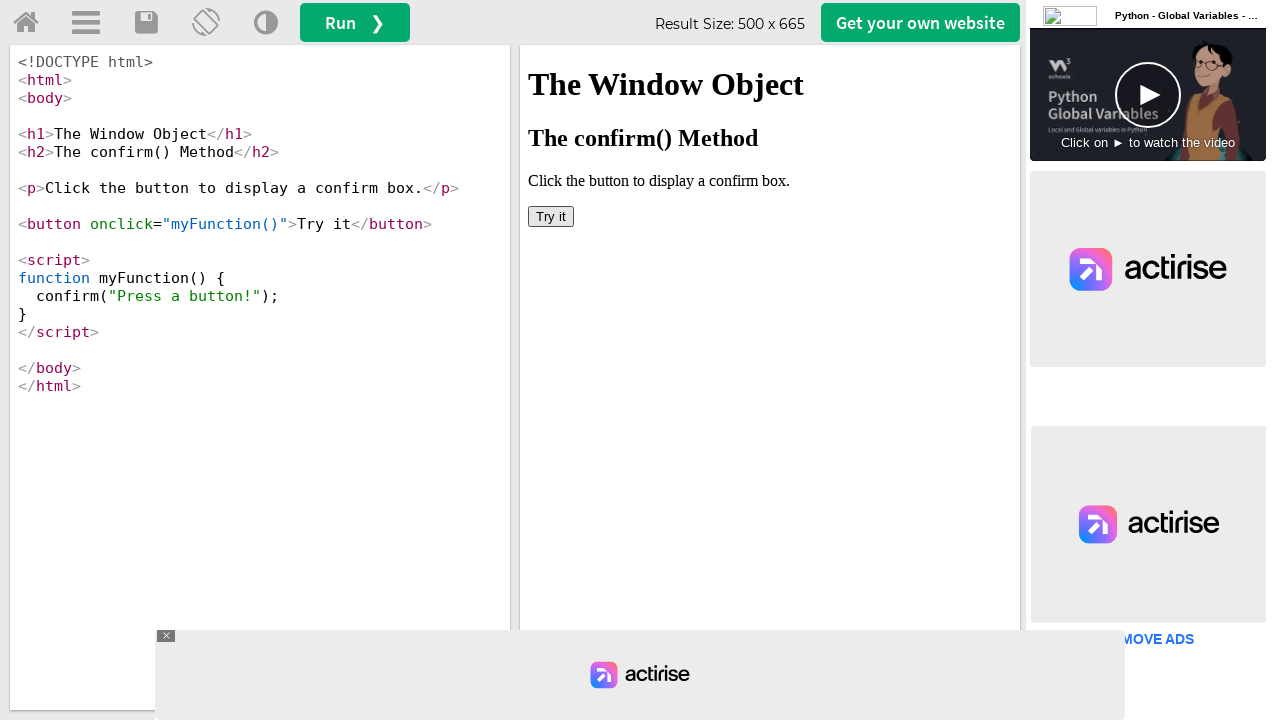